Navigates to a sortable data tables page and verifies the table structure by checking the presence of rows and columns

Starting URL: https://the-internet.herokuapp.com/

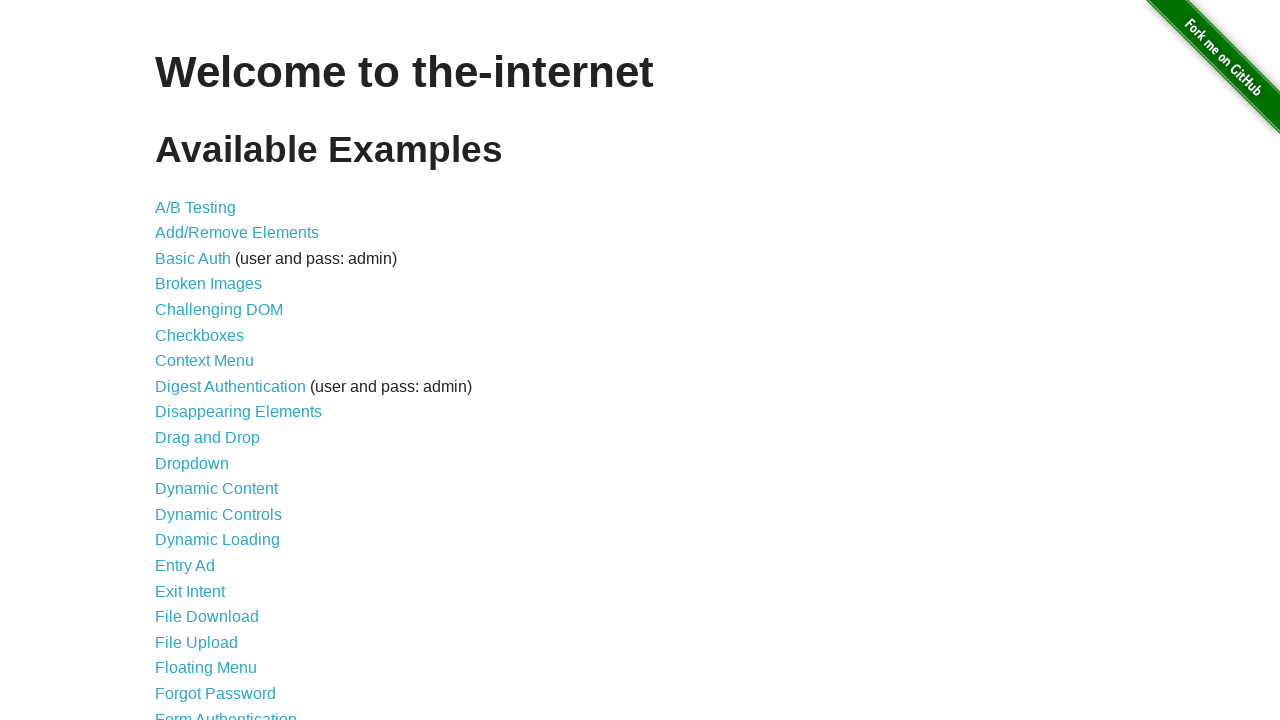

Clicked on Sortable Data Tables link at (230, 574) on xpath=//div/ul/li/a[contains(text(),'Sortable Data Tables')]
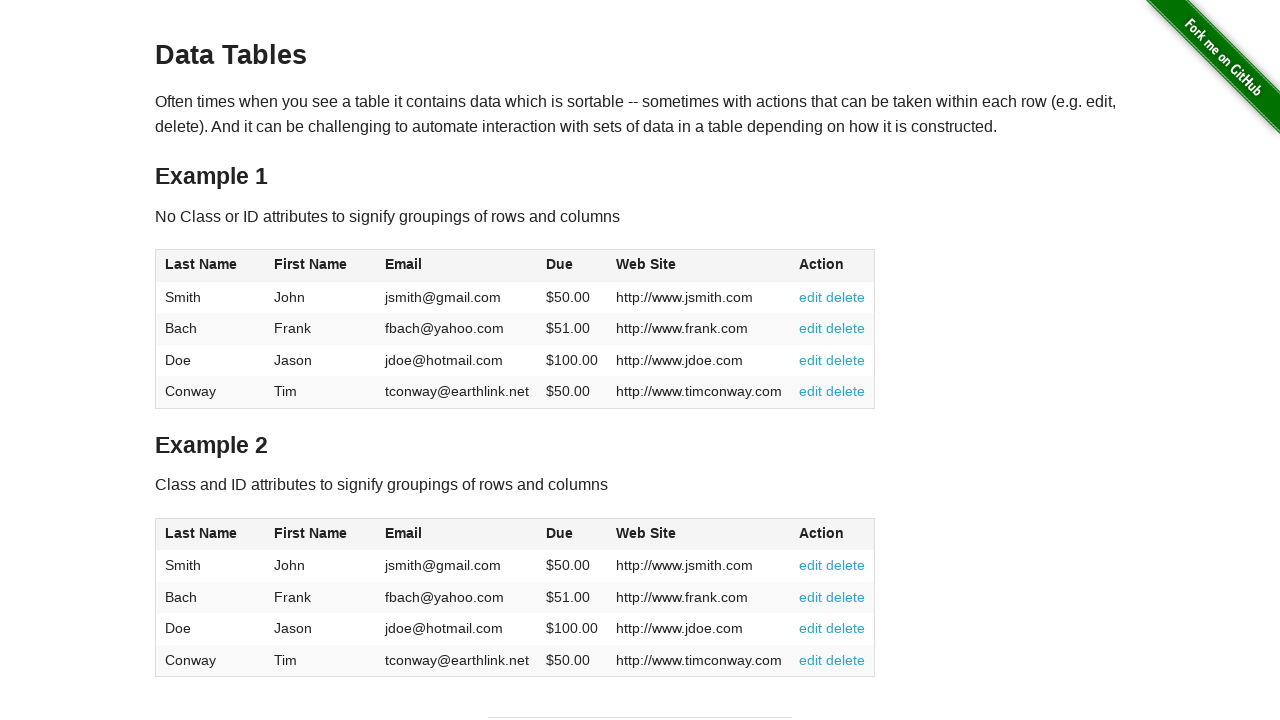

Table with id 'table1' is now visible
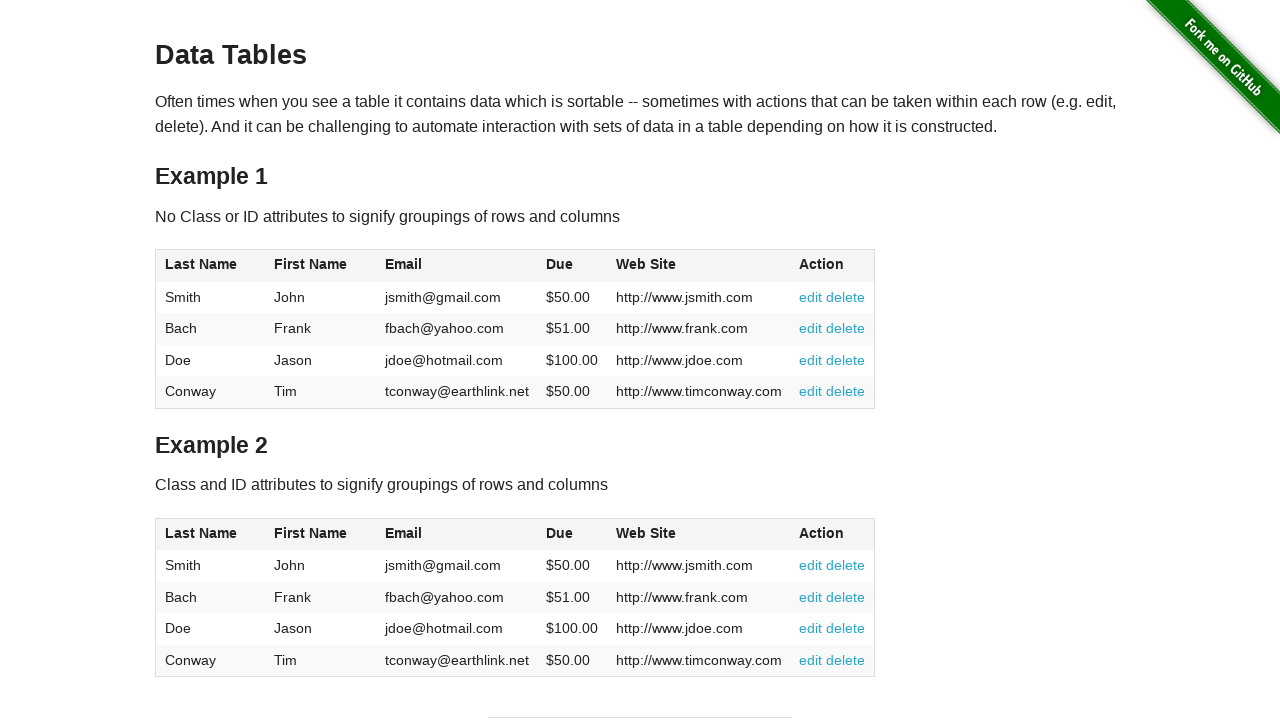

Counted table rows: 4
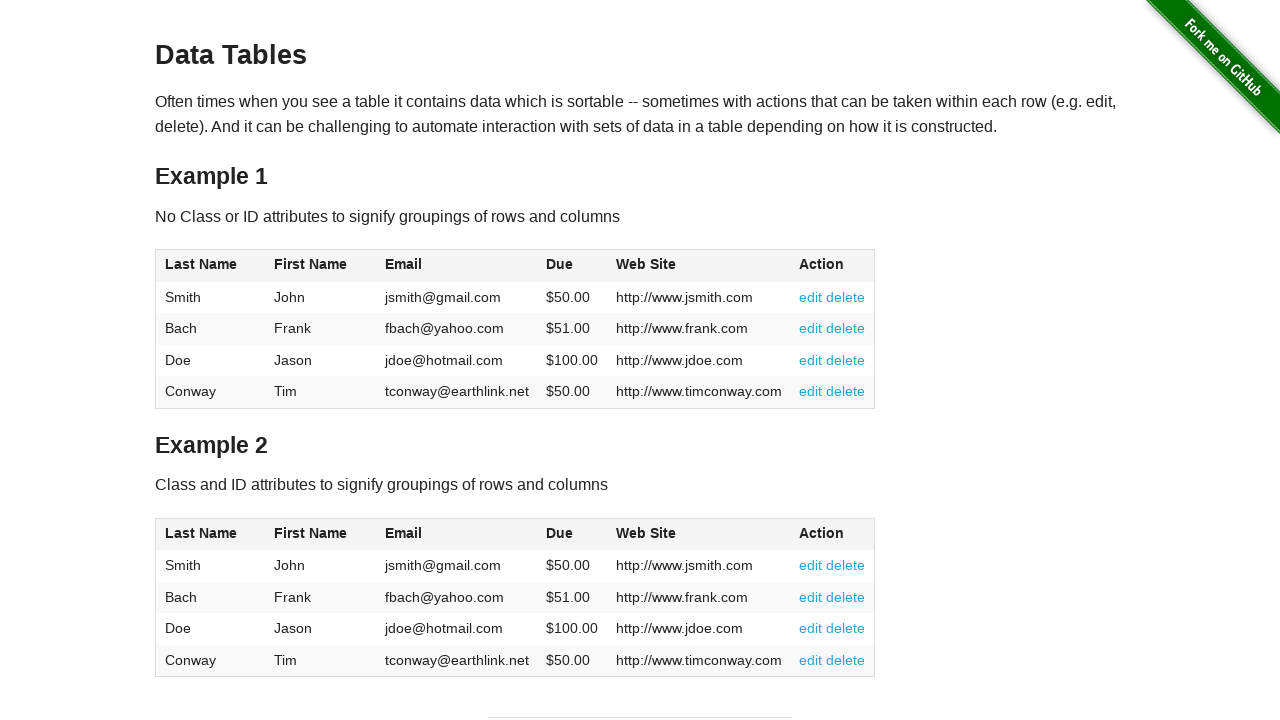

Counted table columns: 6
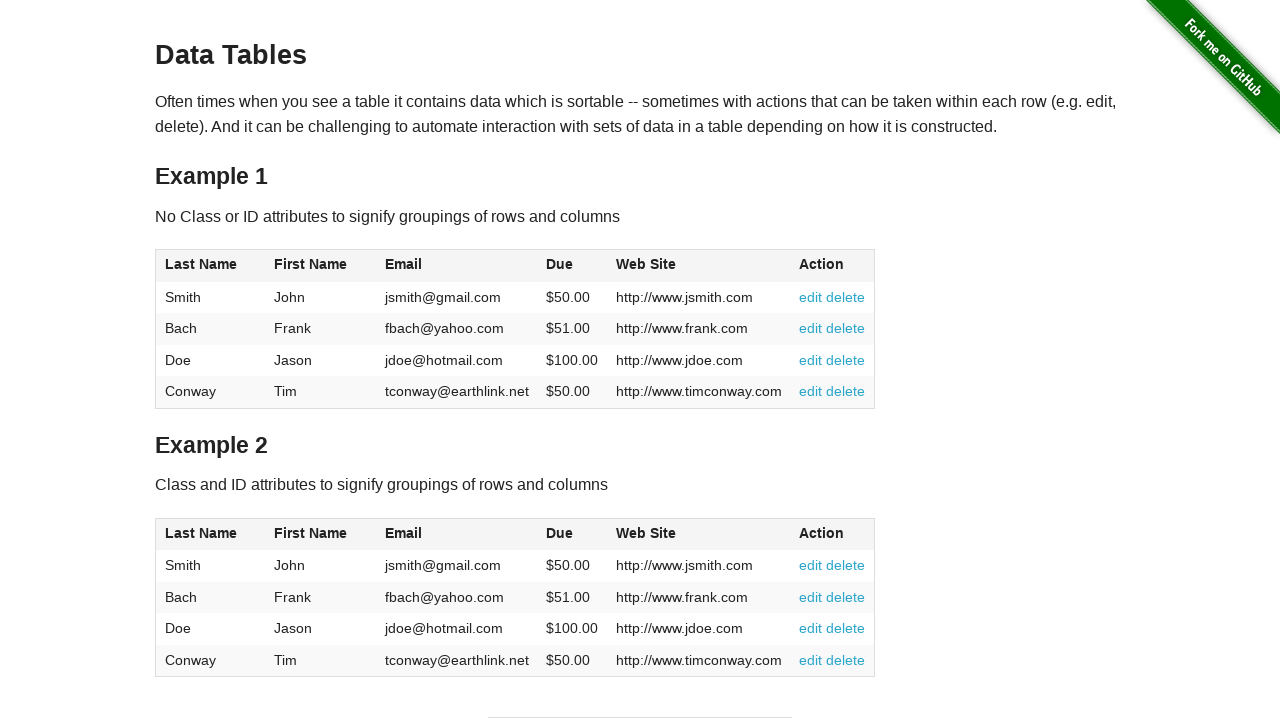

Verified that table has rows
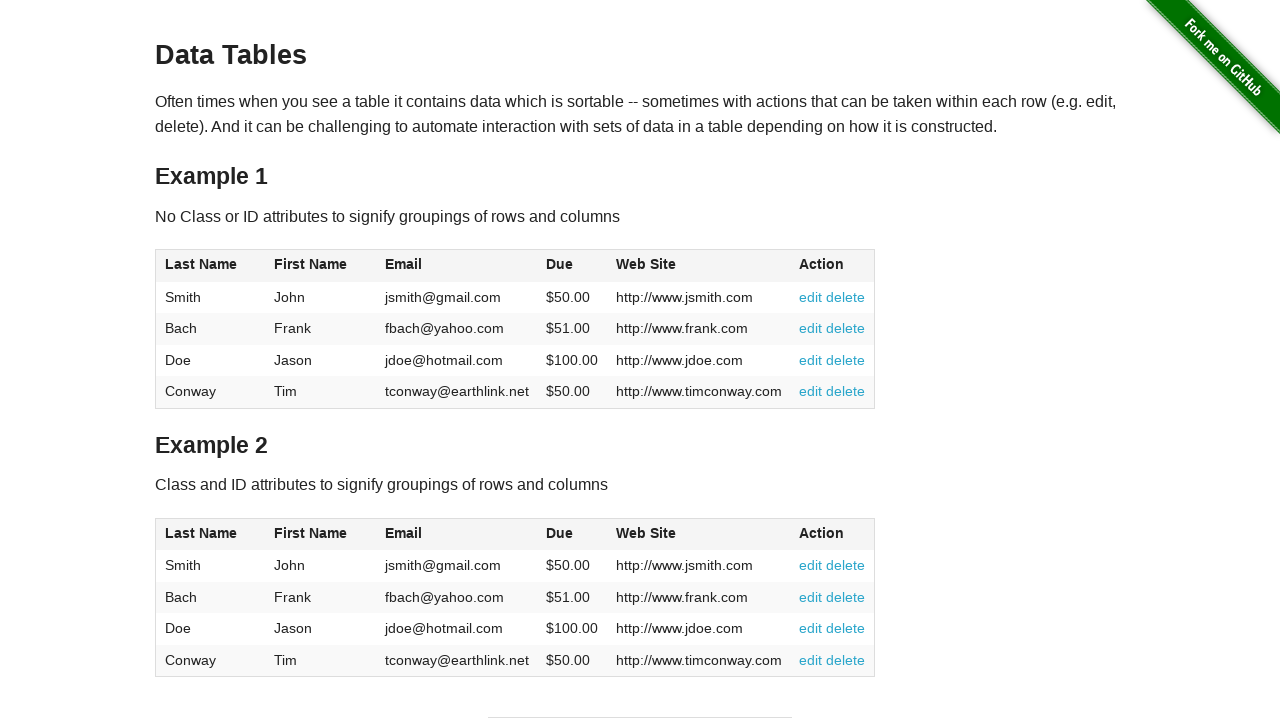

Verified that table has columns
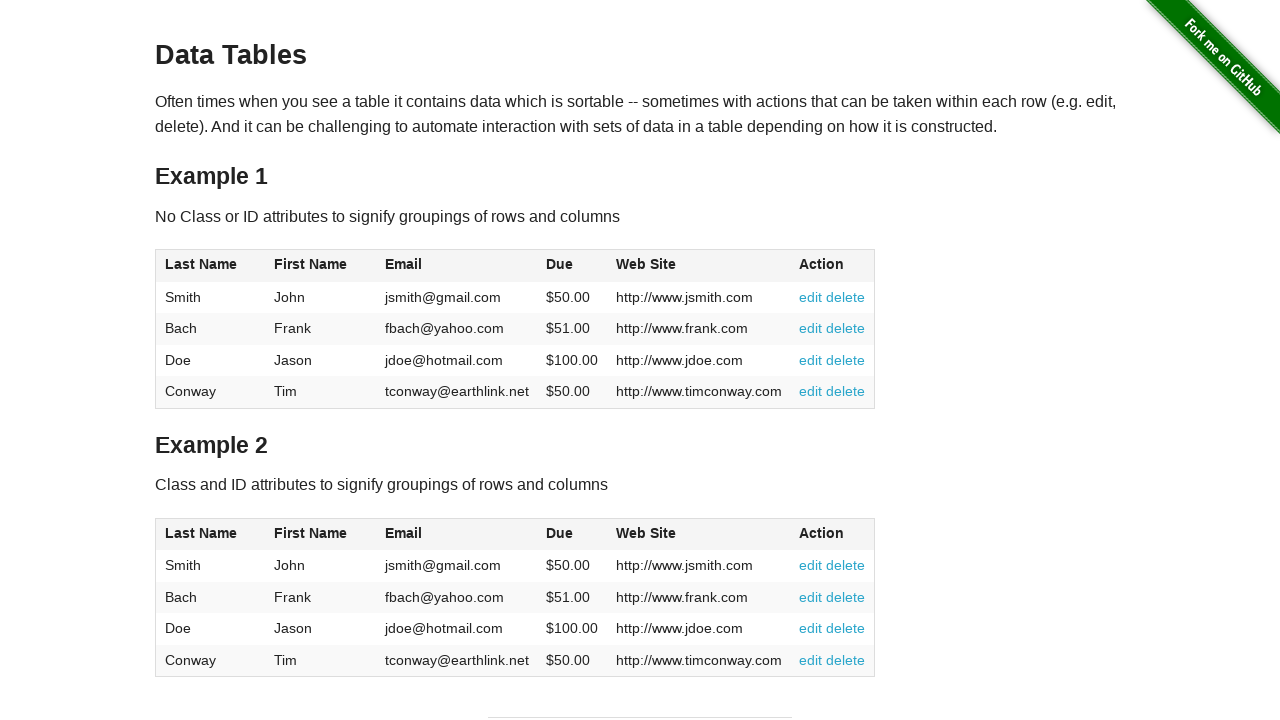

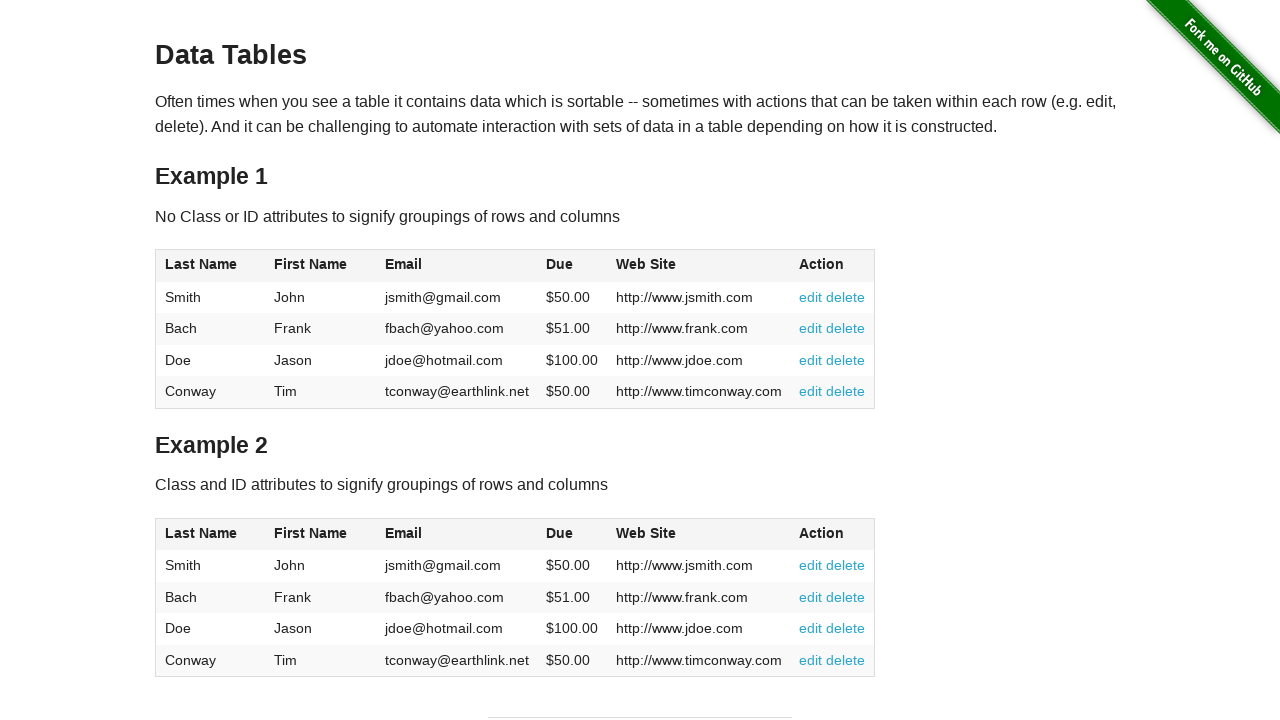